Tests creating a new article by filling out the title and description fields in a form, submitting it, and verifying that a success message appears confirming the article was created.

Starting URL: https://selenium-blog.herokuapp.com/articles/new

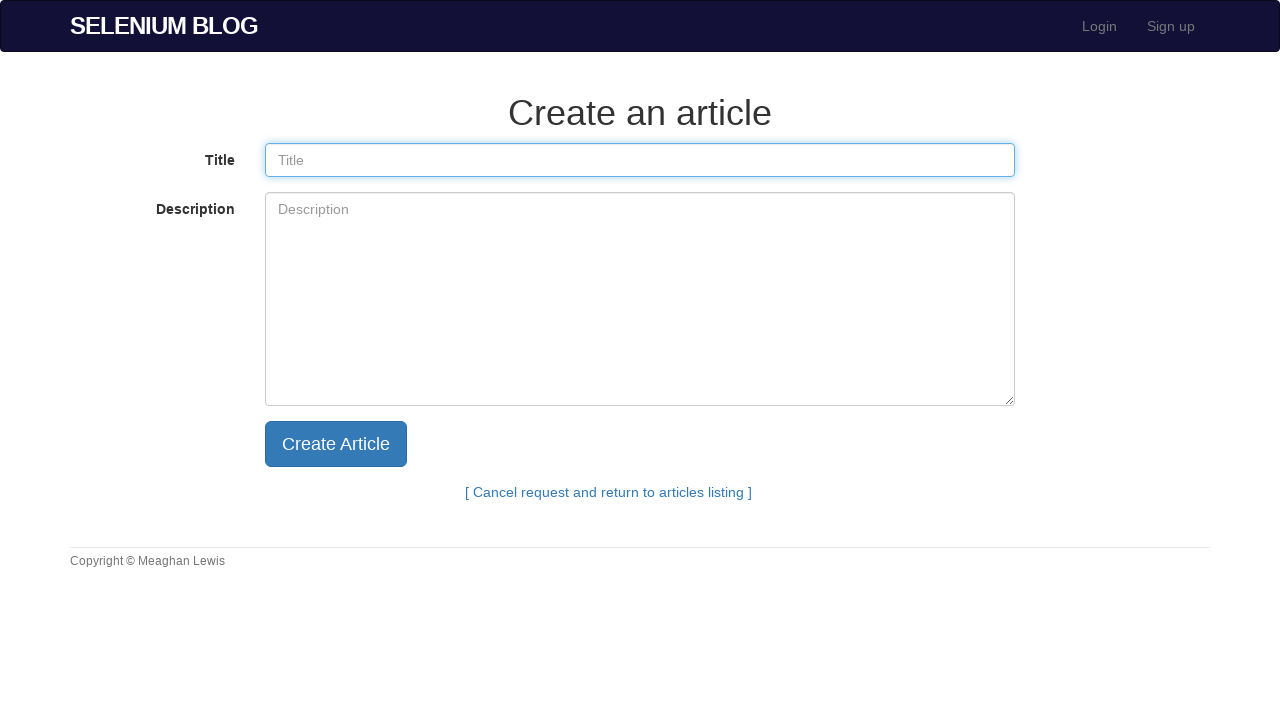

Filled article title field with 'Test Article' on input[name='article[title]']
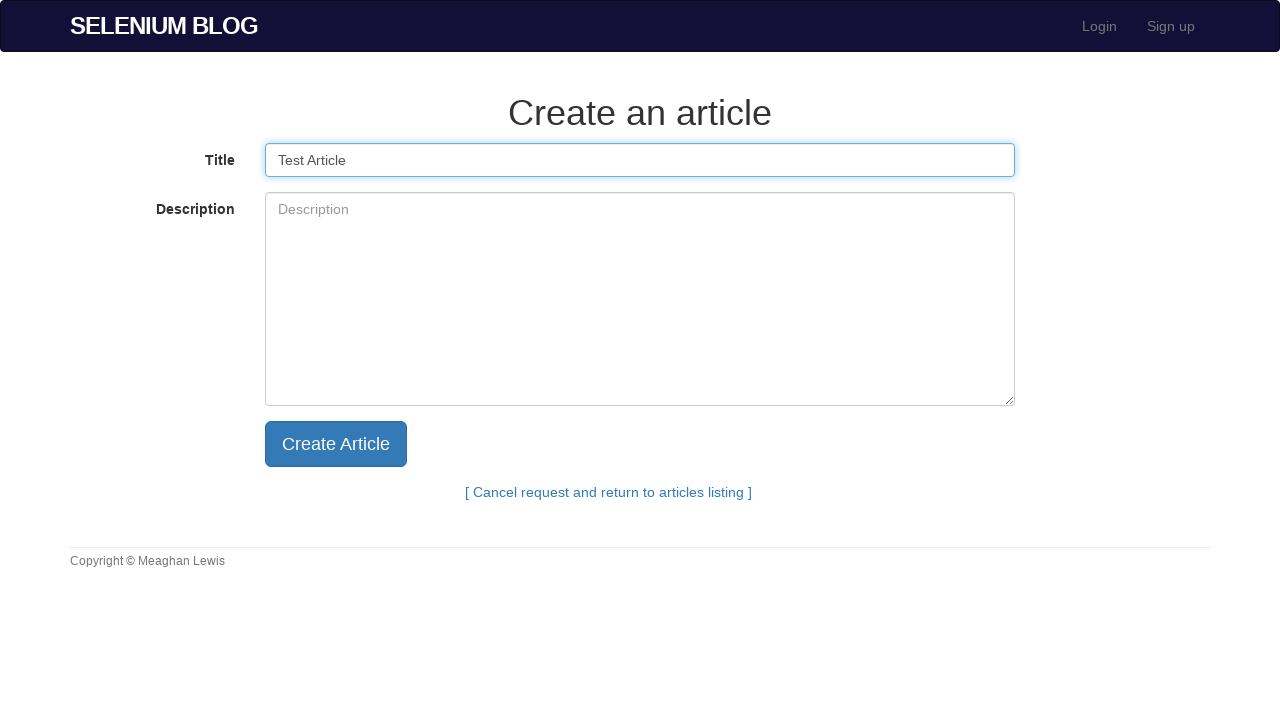

Filled article description field with 'Rand Text' on textarea[name='article[description]']
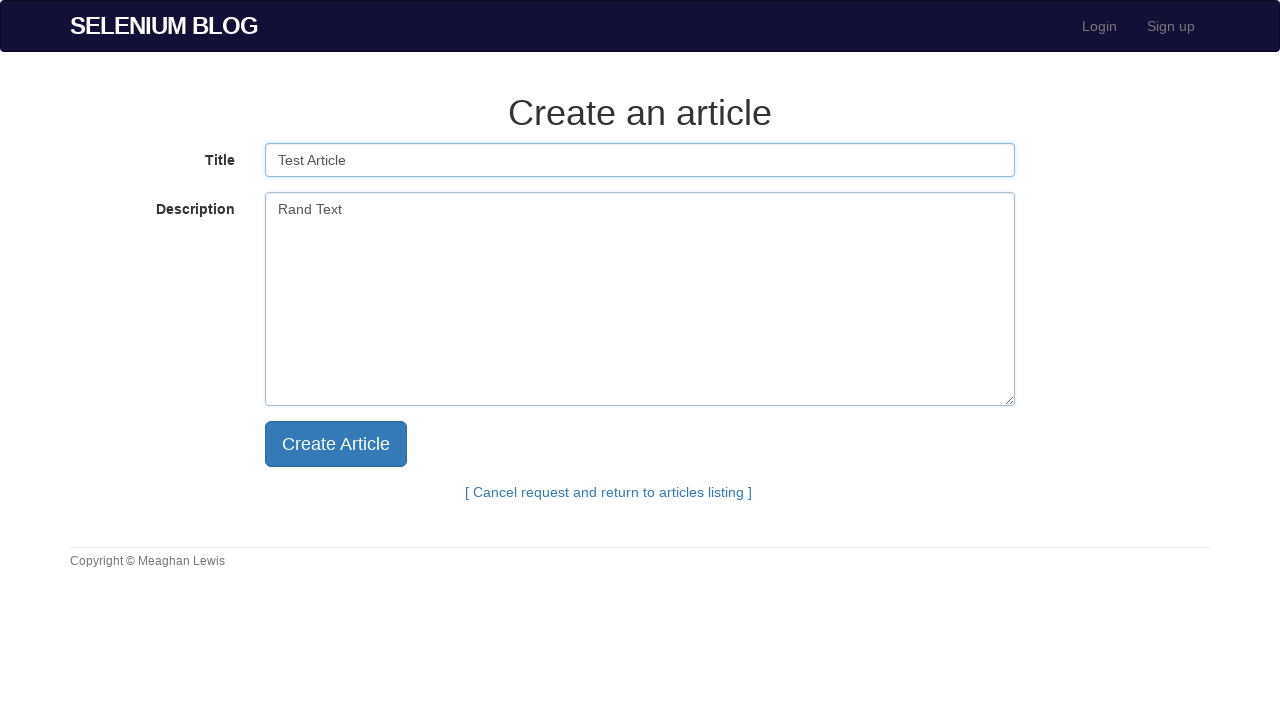

Clicked submit button to create article at (336, 444) on input[type='submit']
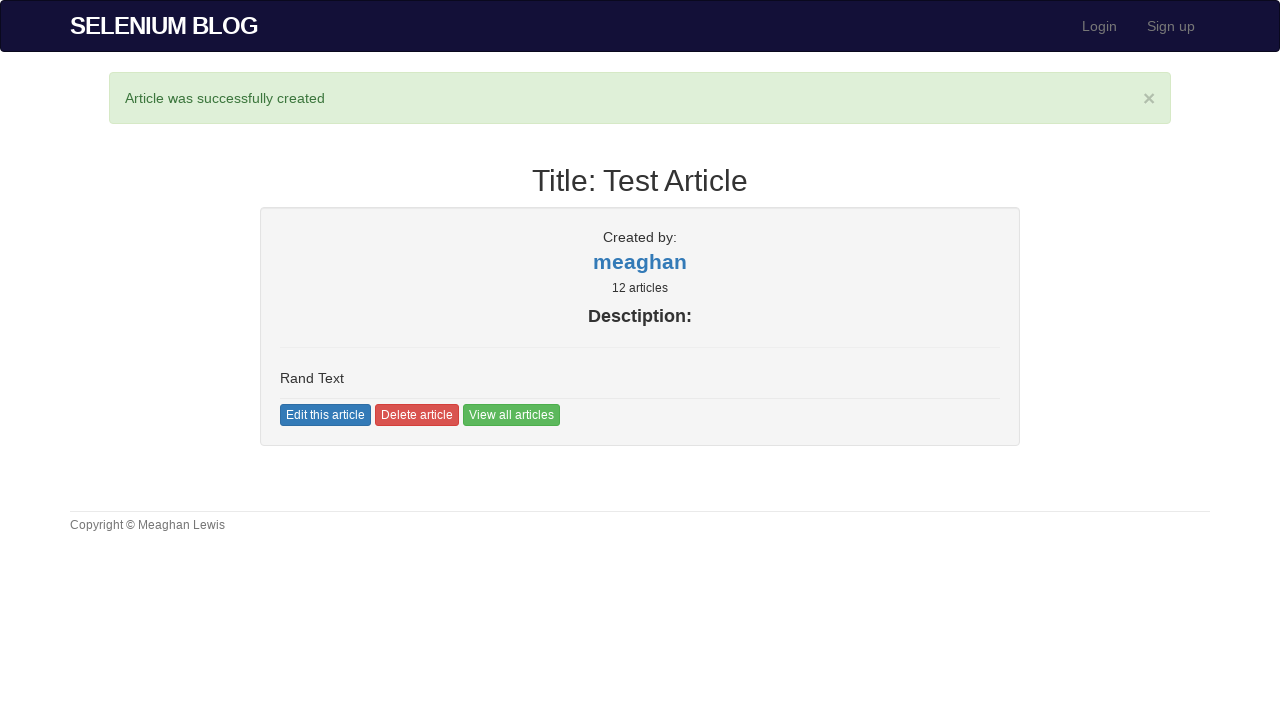

Success message appeared confirming article was created
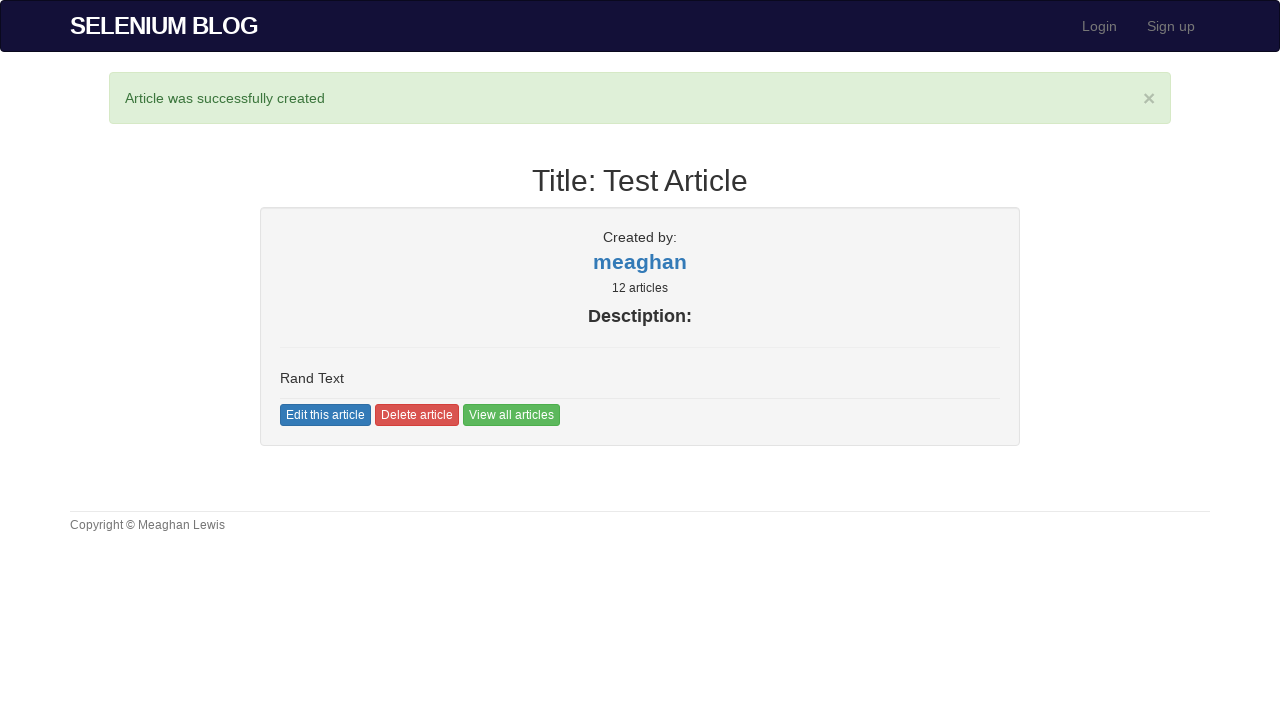

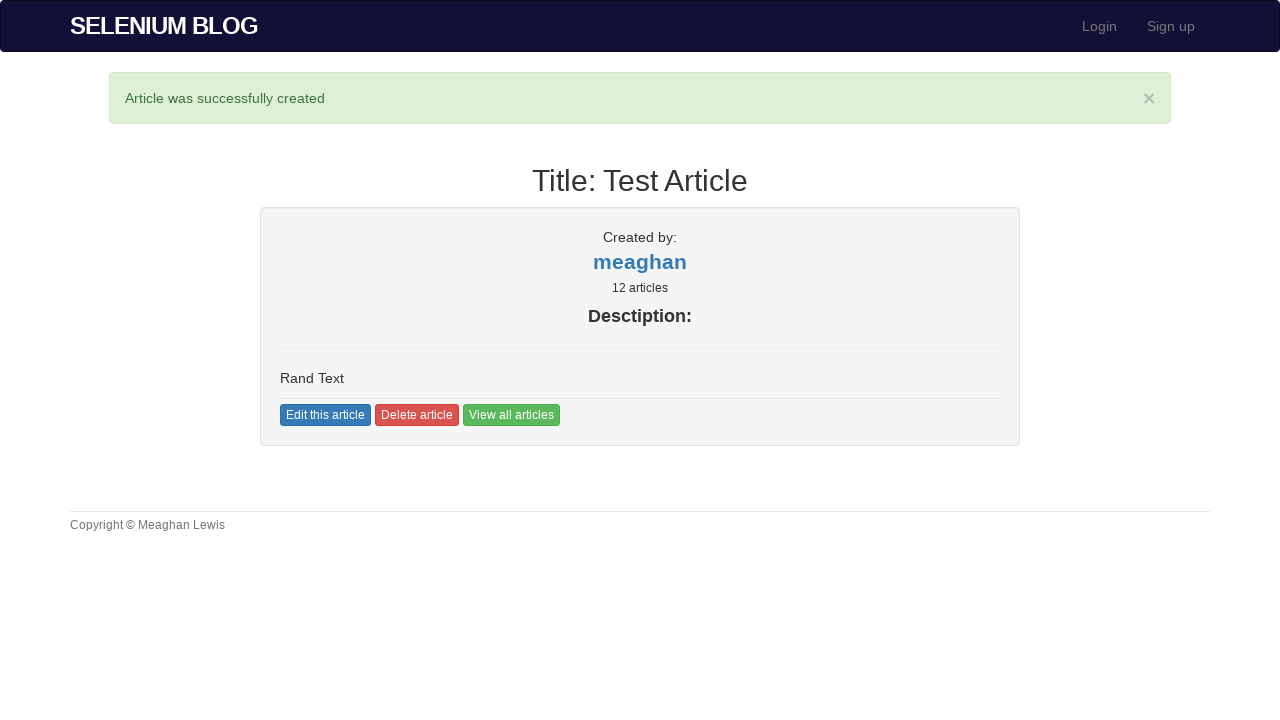